Navigates to the VCTC Pune website and verifies the page loads successfully by waiting for the page to be ready.

Starting URL: https://vctcpune.com/

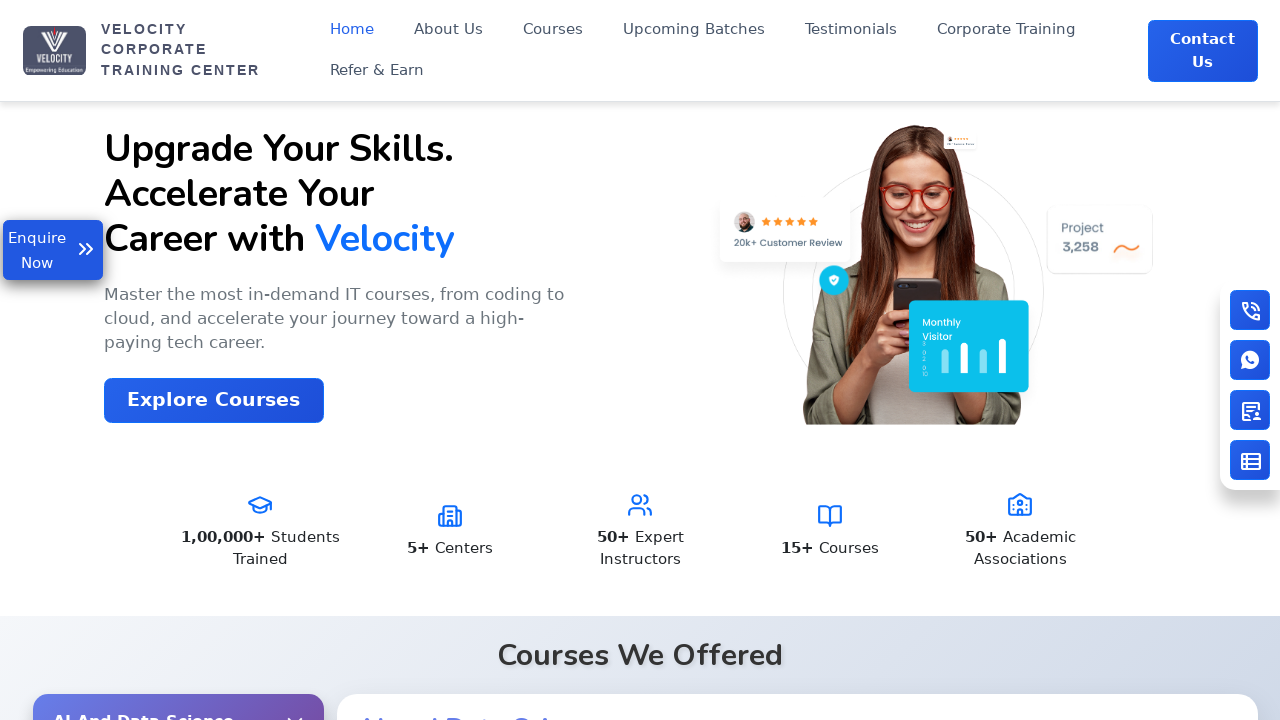

Waited for page to reach networkidle state
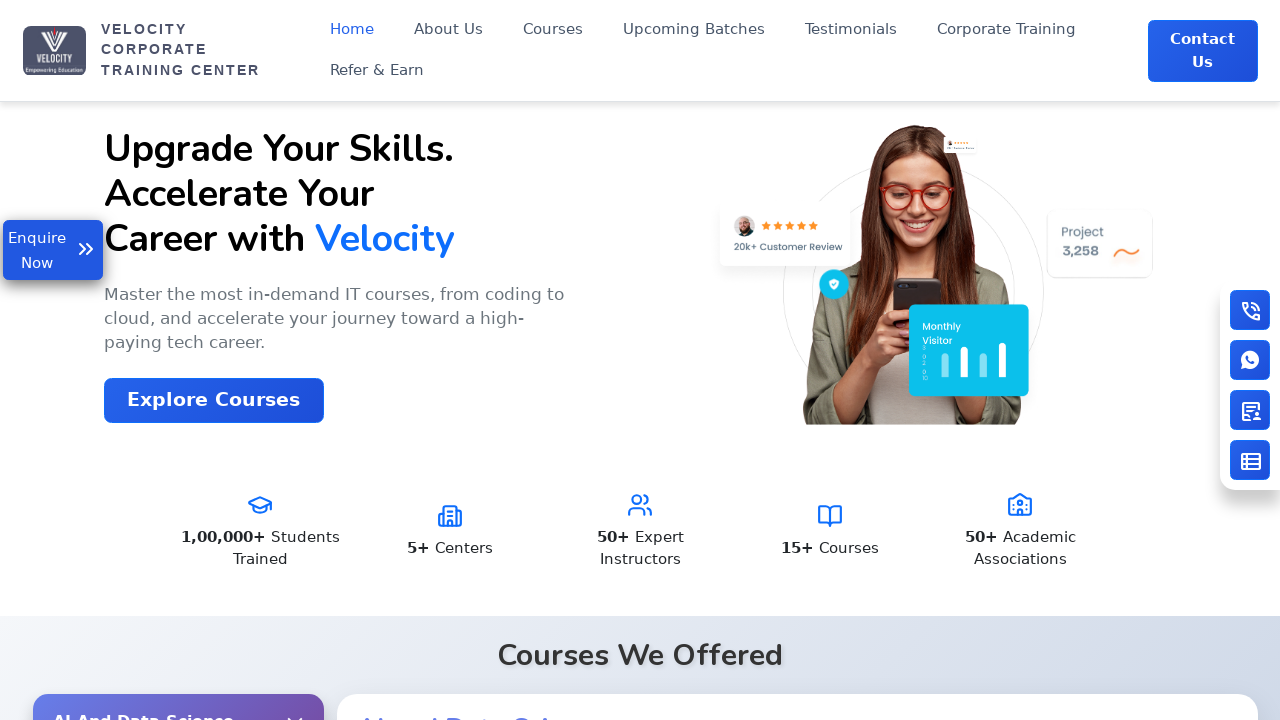

Verified body element is present on VCTC Pune website
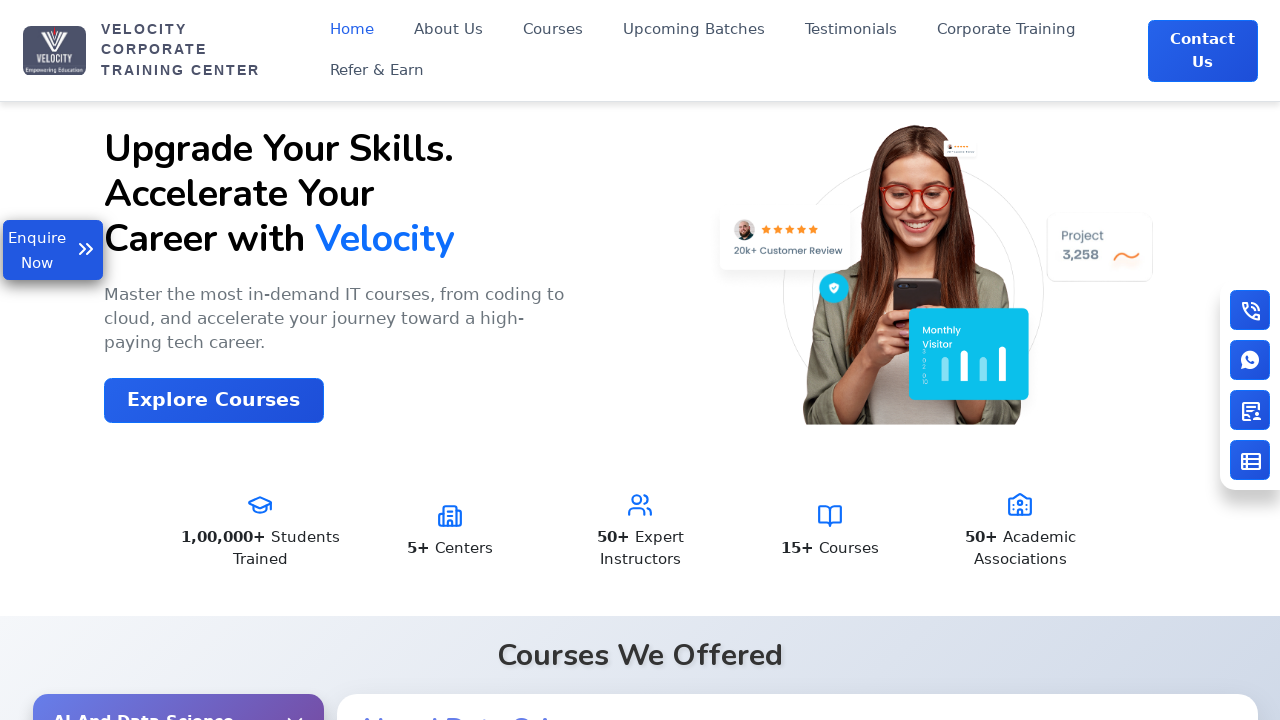

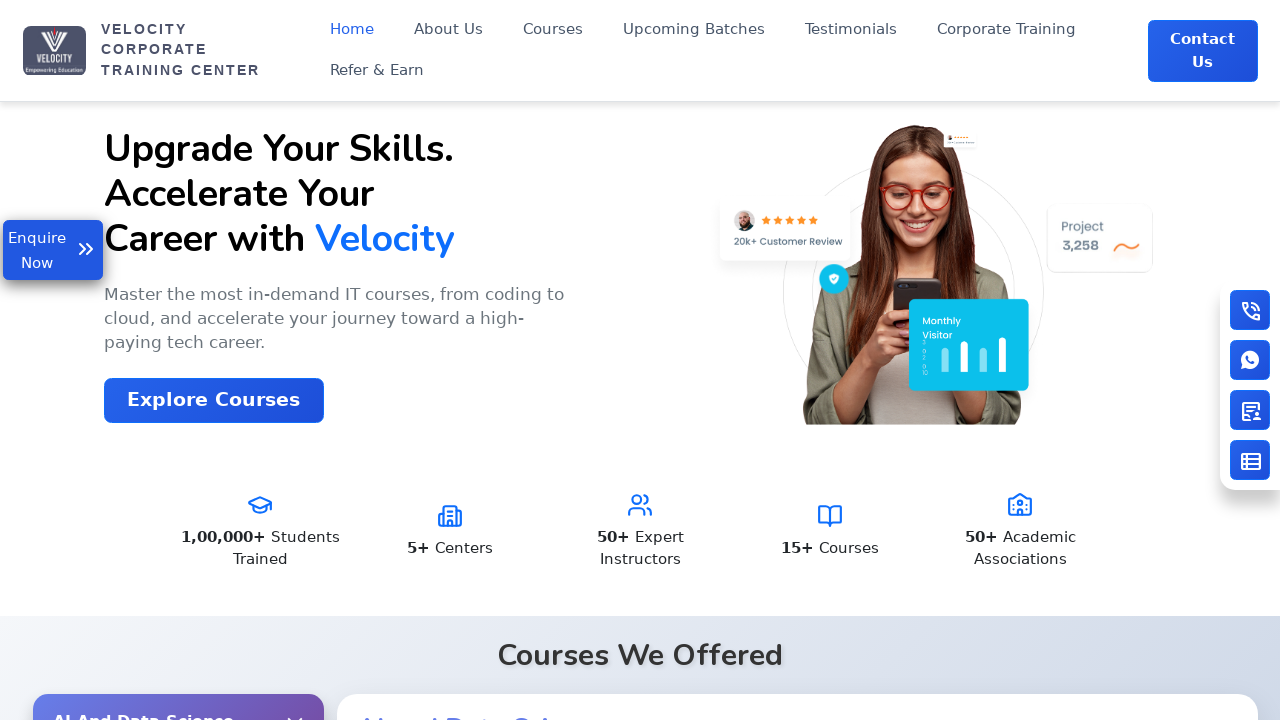